Navigates to the Text Box page, enters a permanent address, submits, clears the address, submits again, and verifies the input is still visible.

Starting URL: https://demoqa.com/elements

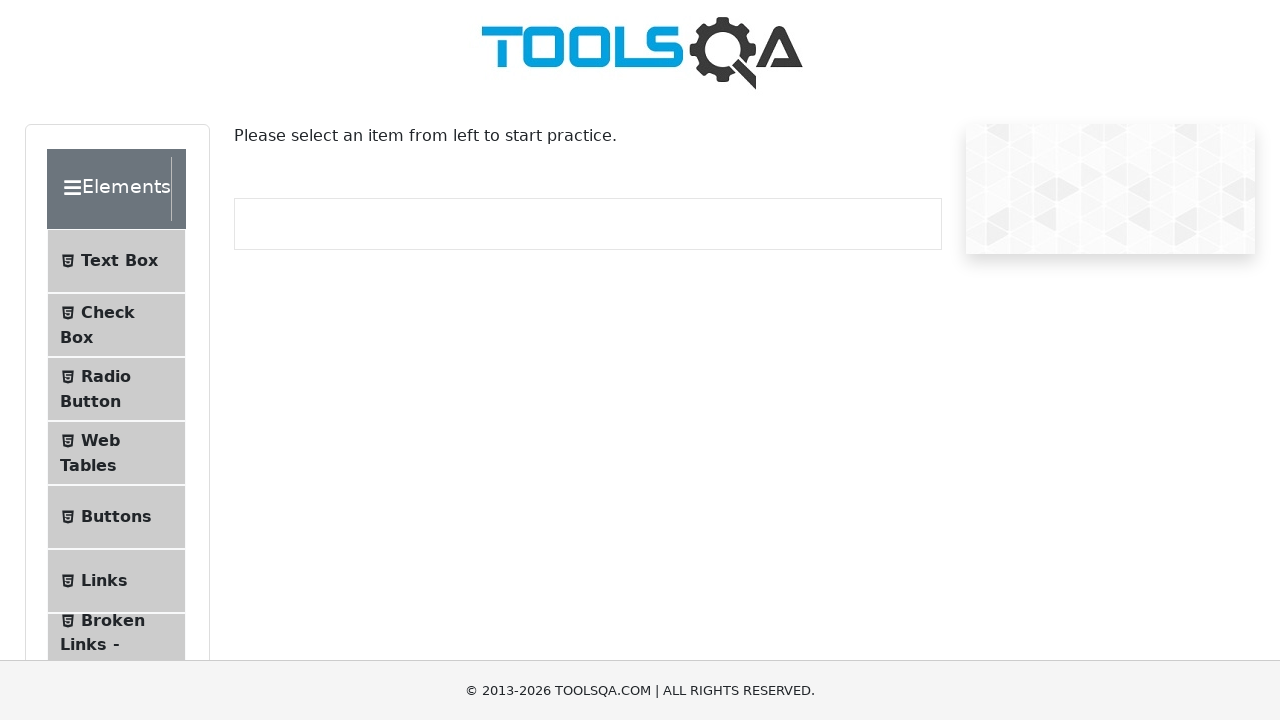

Clicked on Text Box menu item at (119, 261) on internal:text="Text Box"i
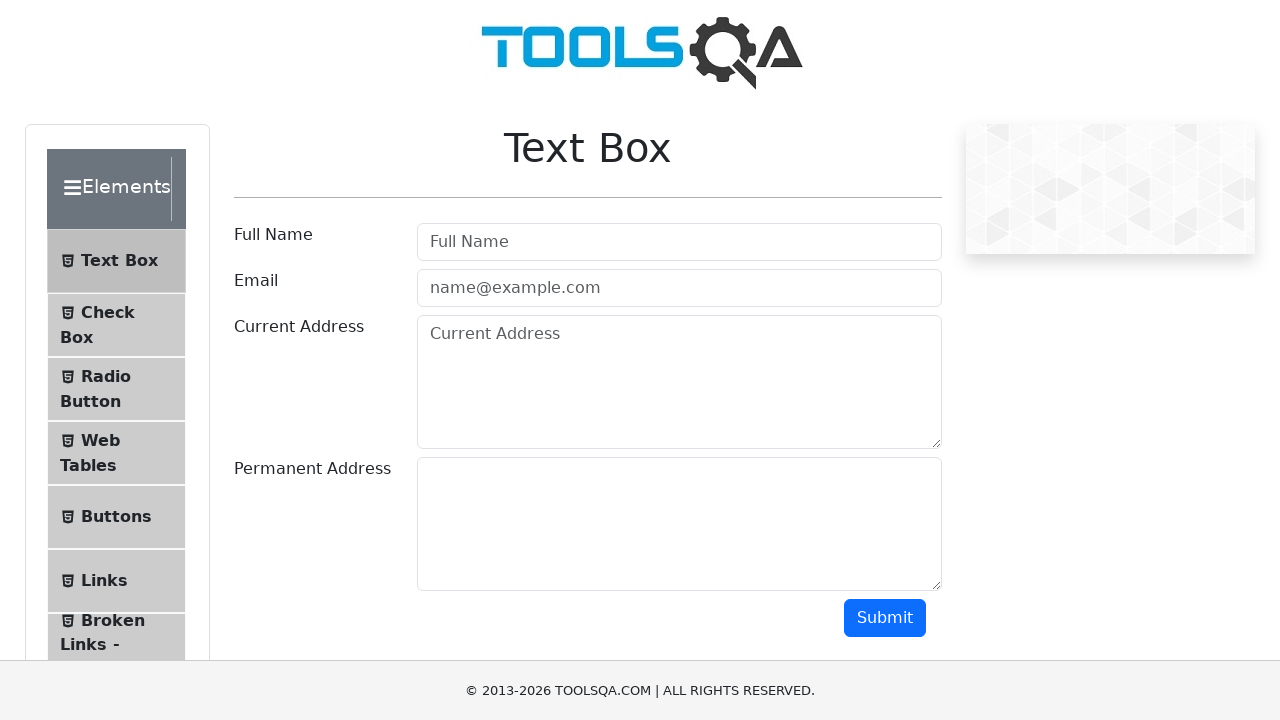

Navigated to Text Box page
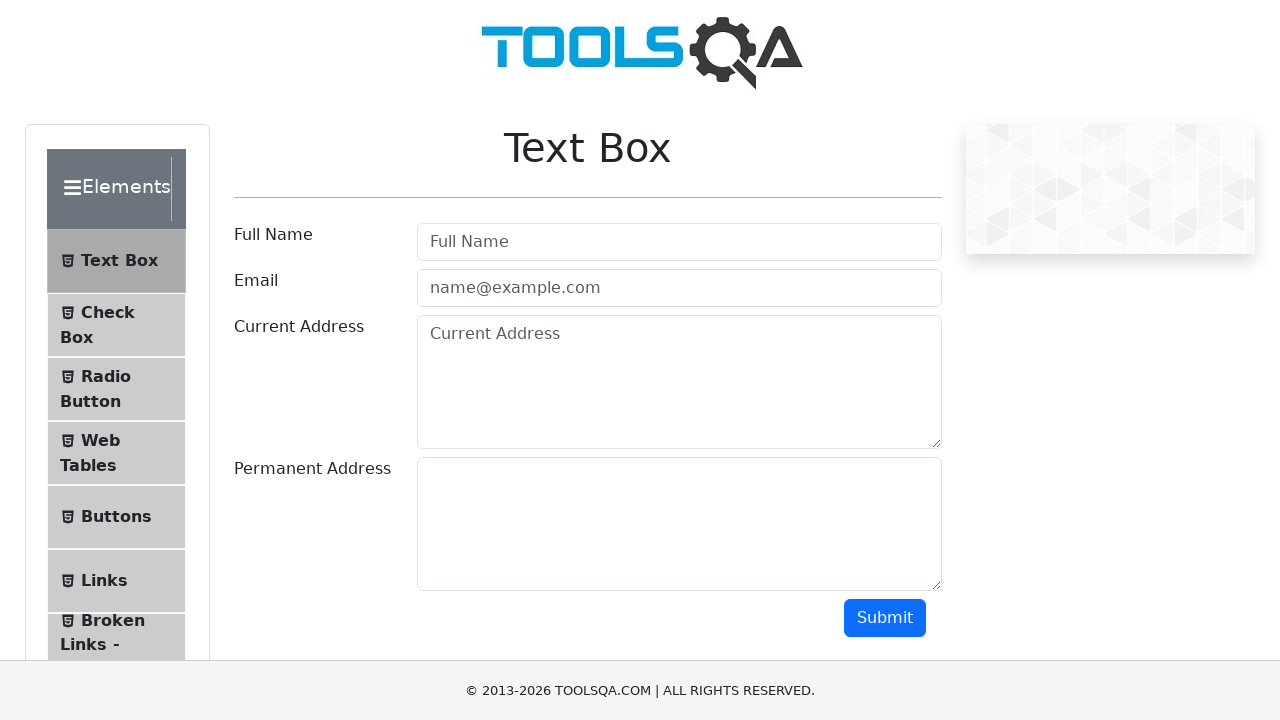

Filled Permanent Address field with 'Test address' on textarea#permanentAddress
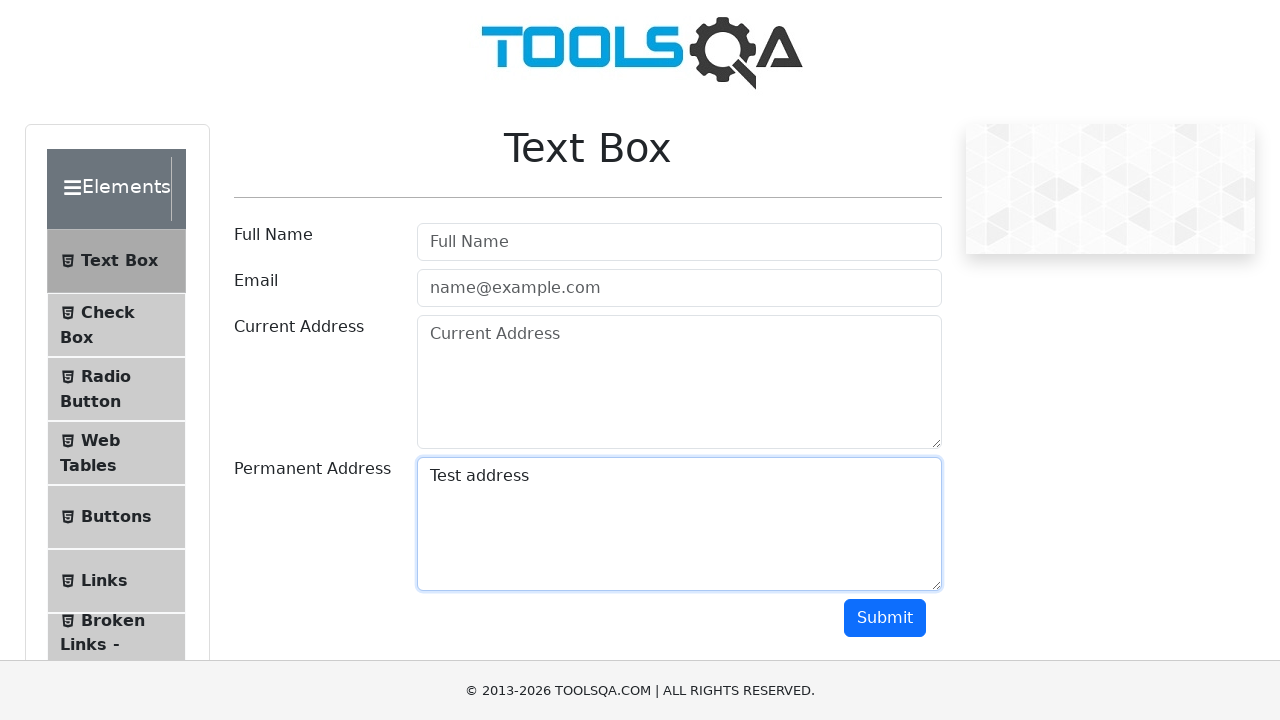

Clicked Submit button to submit address at (885, 618) on internal:role=button[name="Submit"i]
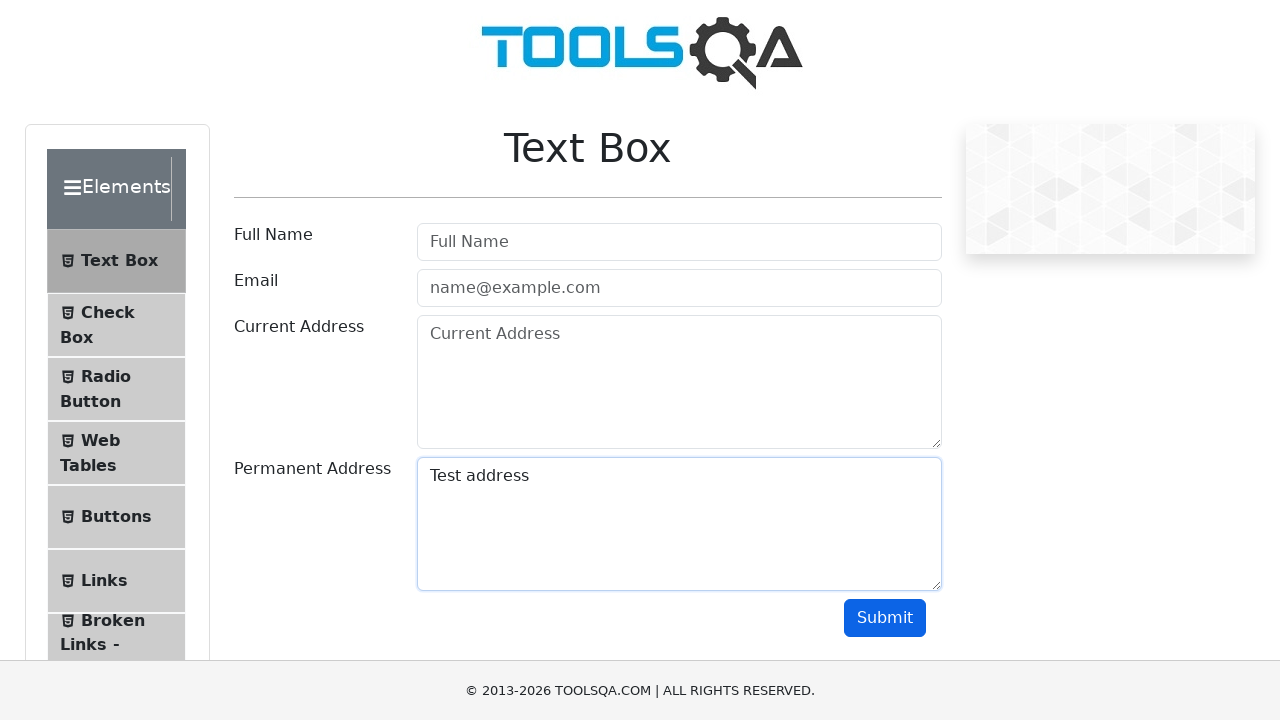

Cleared the Permanent Address field on textarea#permanentAddress
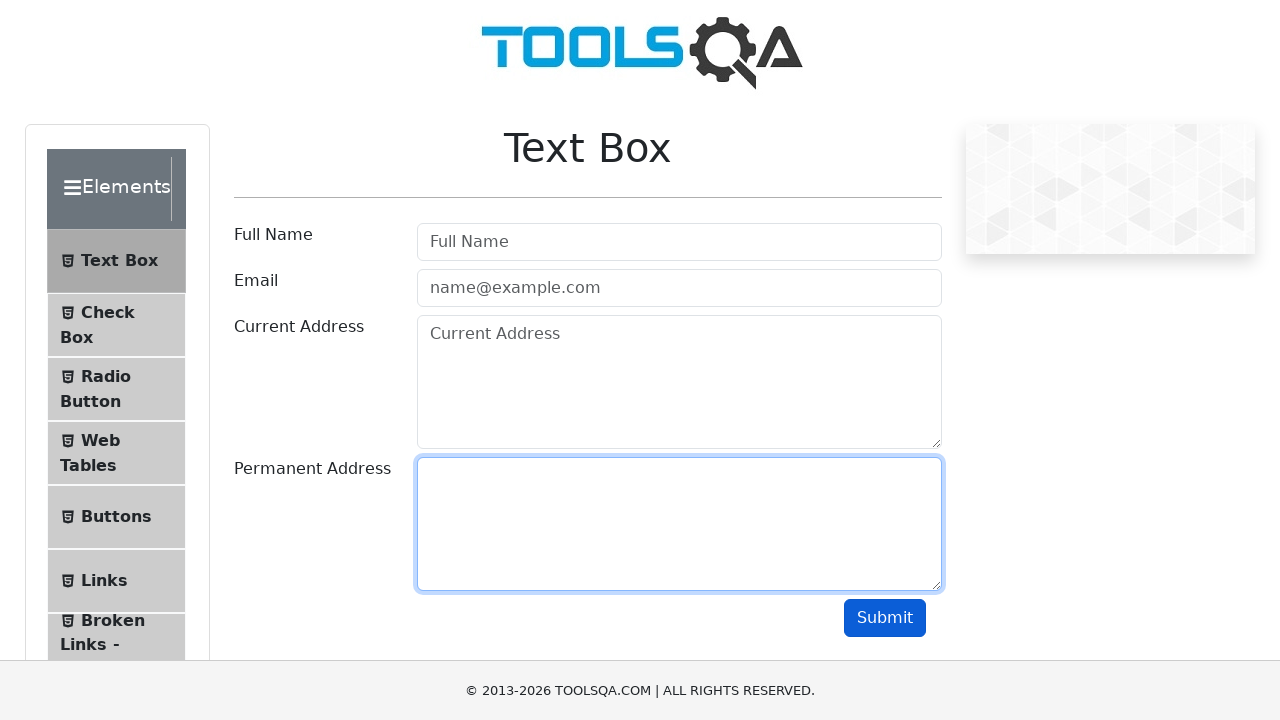

Clicked Submit button again after clearing address at (885, 618) on internal:role=button[name="Submit"i]
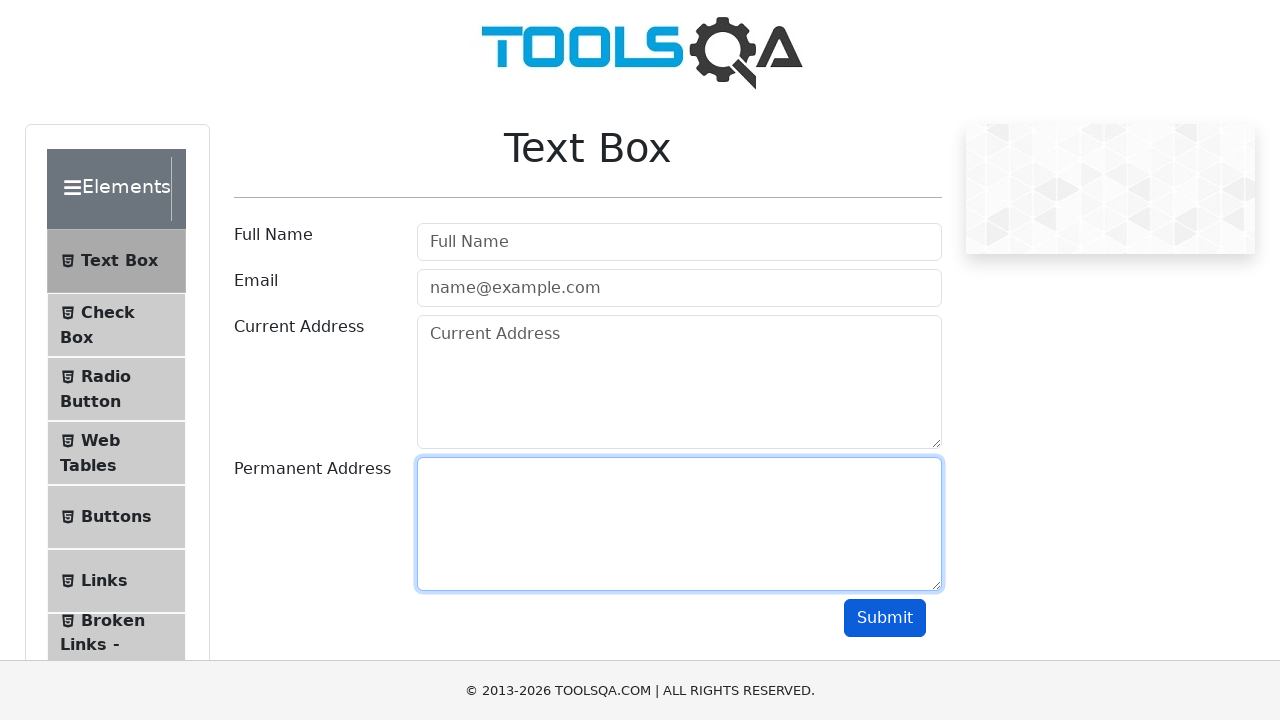

Verified Permanent Address input field is still visible
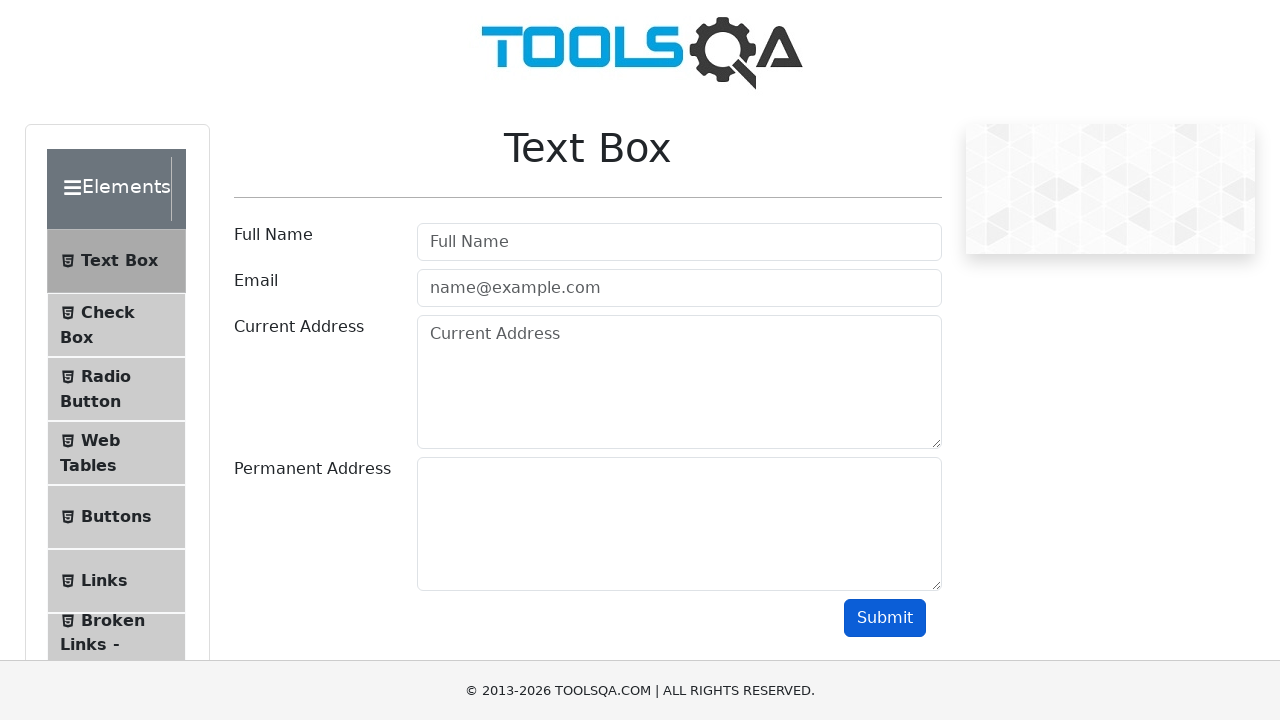

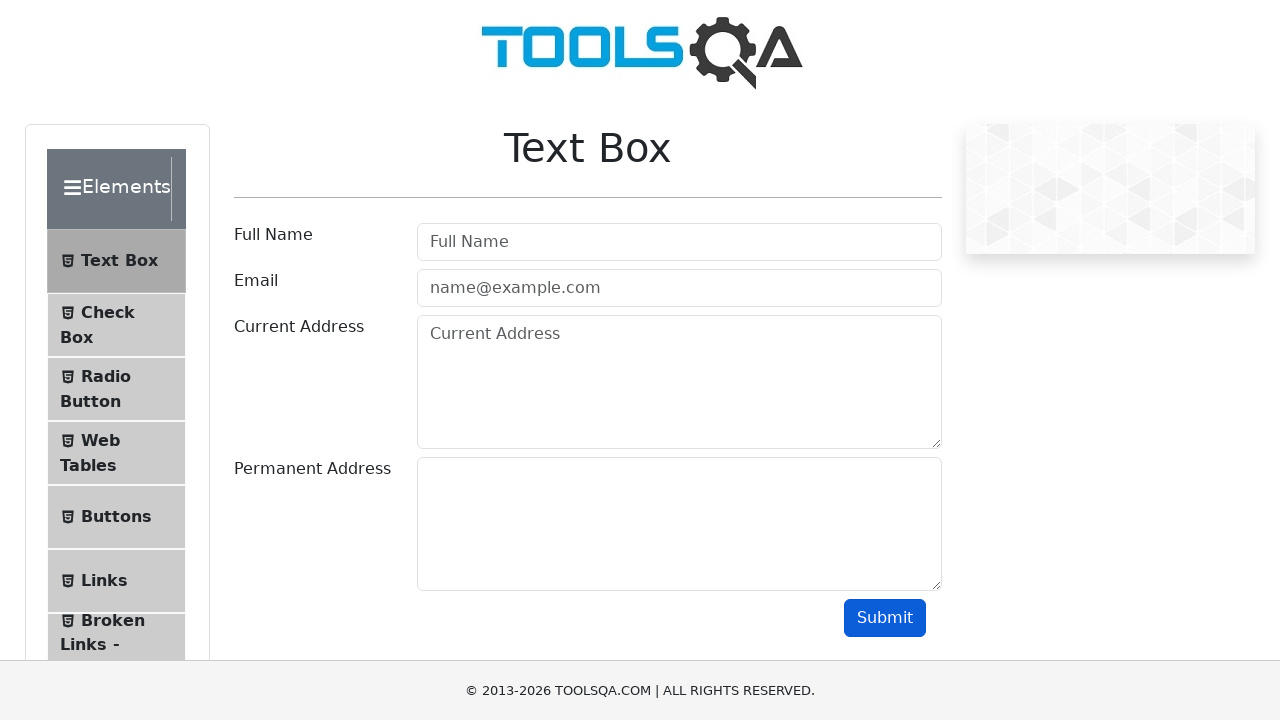